Opens the Nykaa website homepage and waits for it to load. This is a basic smoke test to verify the site is accessible.

Starting URL: https://www.nykaa.com

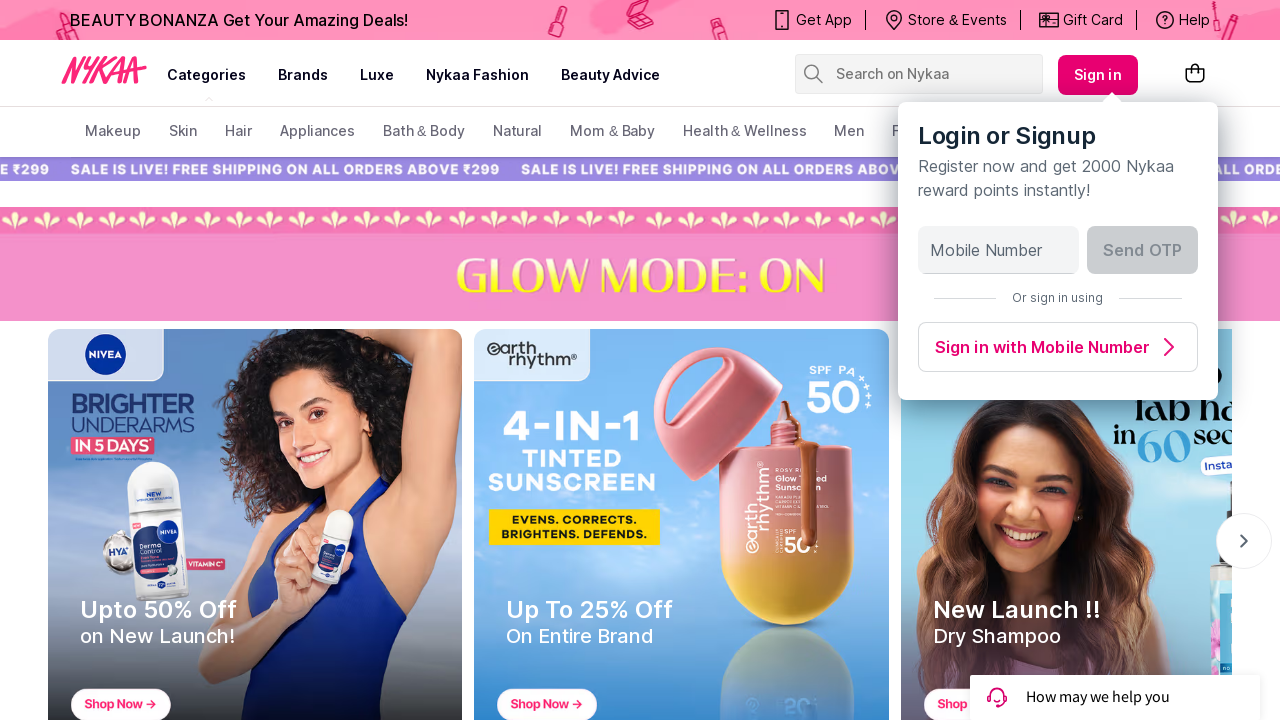

Waited for page DOM to fully load
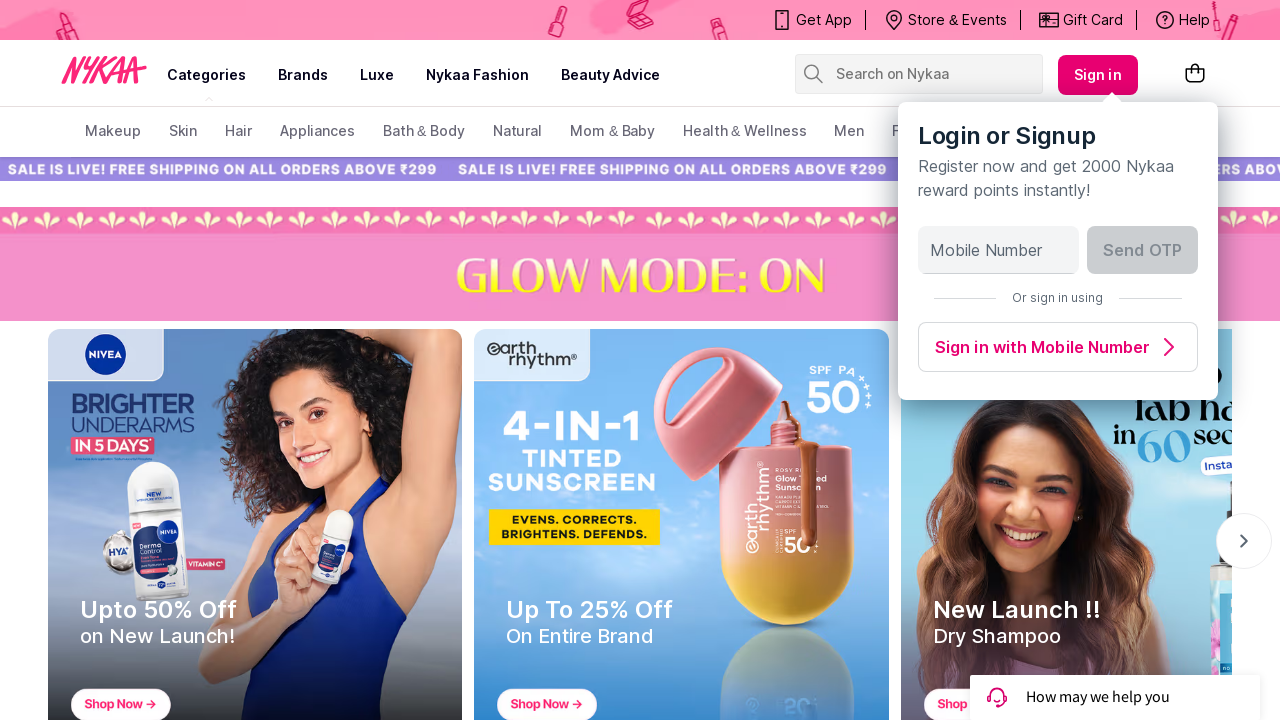

Verified body element is present on Nykaa homepage
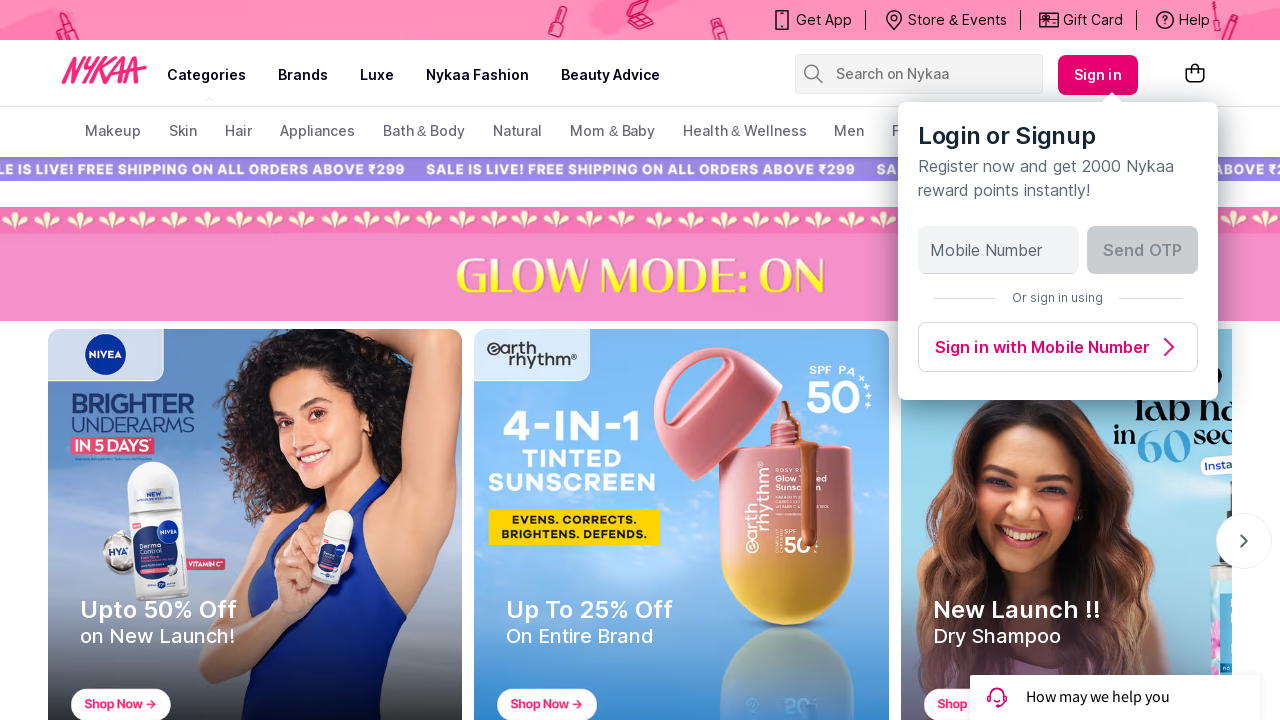

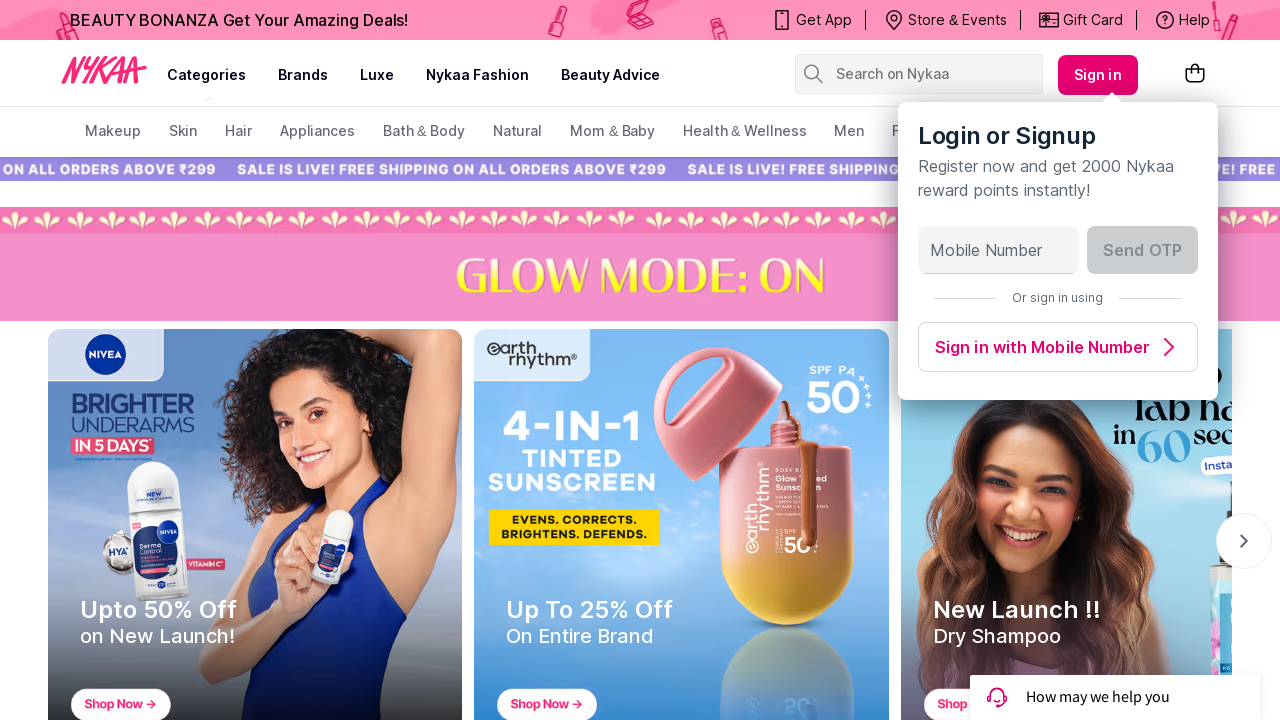